Tests JavaScript confirm dialog handling by clicking a button inside an iframe, accepting the alert, and verifying the result text

Starting URL: https://www.w3schools.com/js/tryit.asp?filename=tryjs_confirm

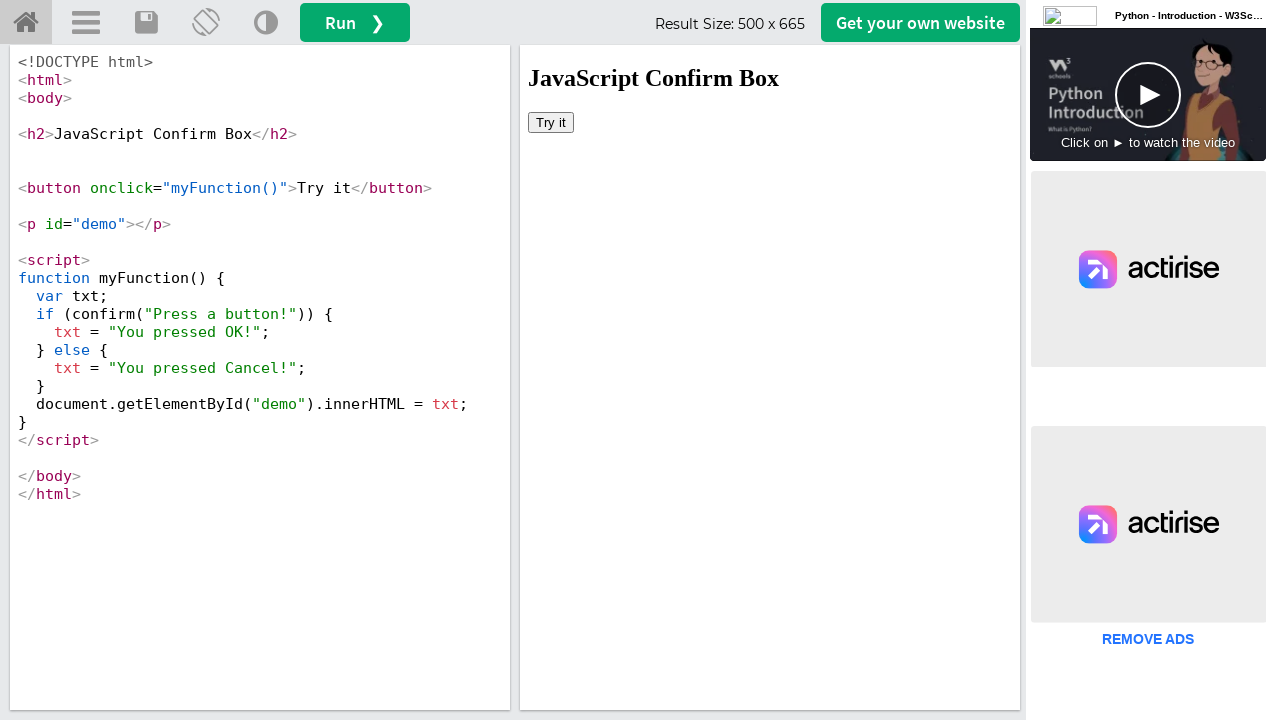

Located the first iframe on the page
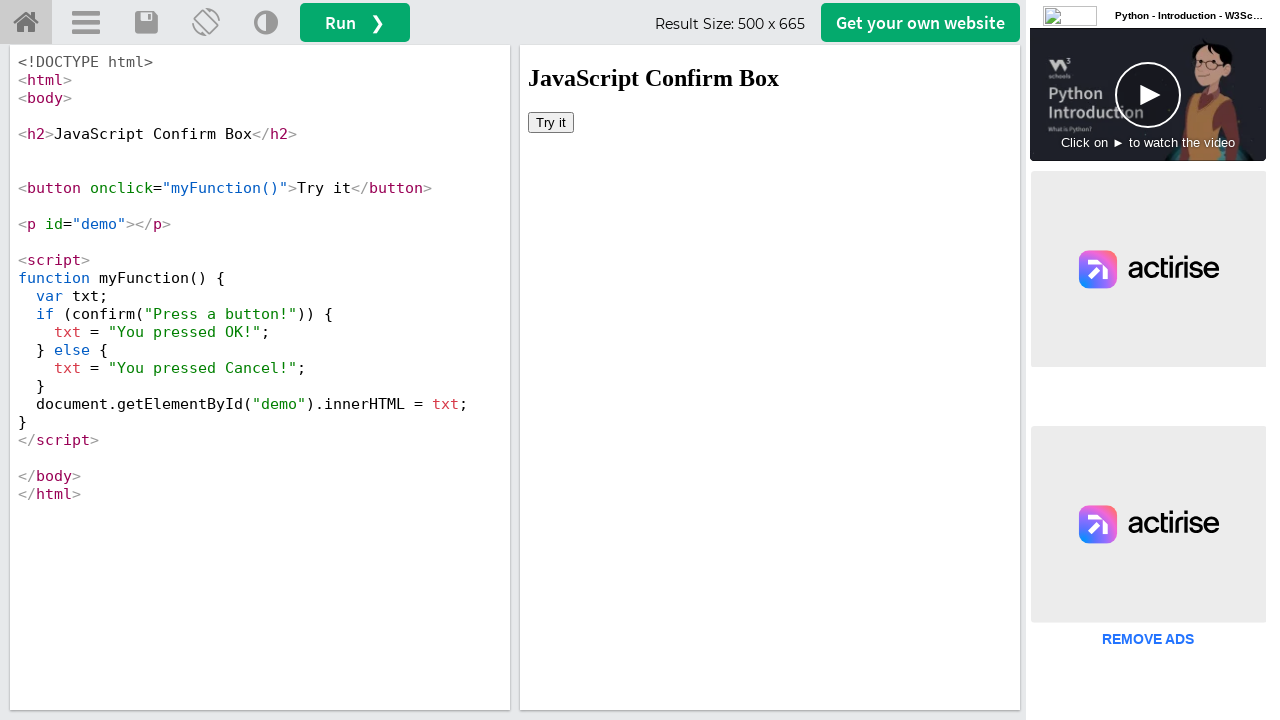

Clicked 'Try it' button inside iframe to trigger confirm dialog at (551, 122) on iframe >> nth=0 >> internal:control=enter-frame >> xpath=//button[text()='Try it
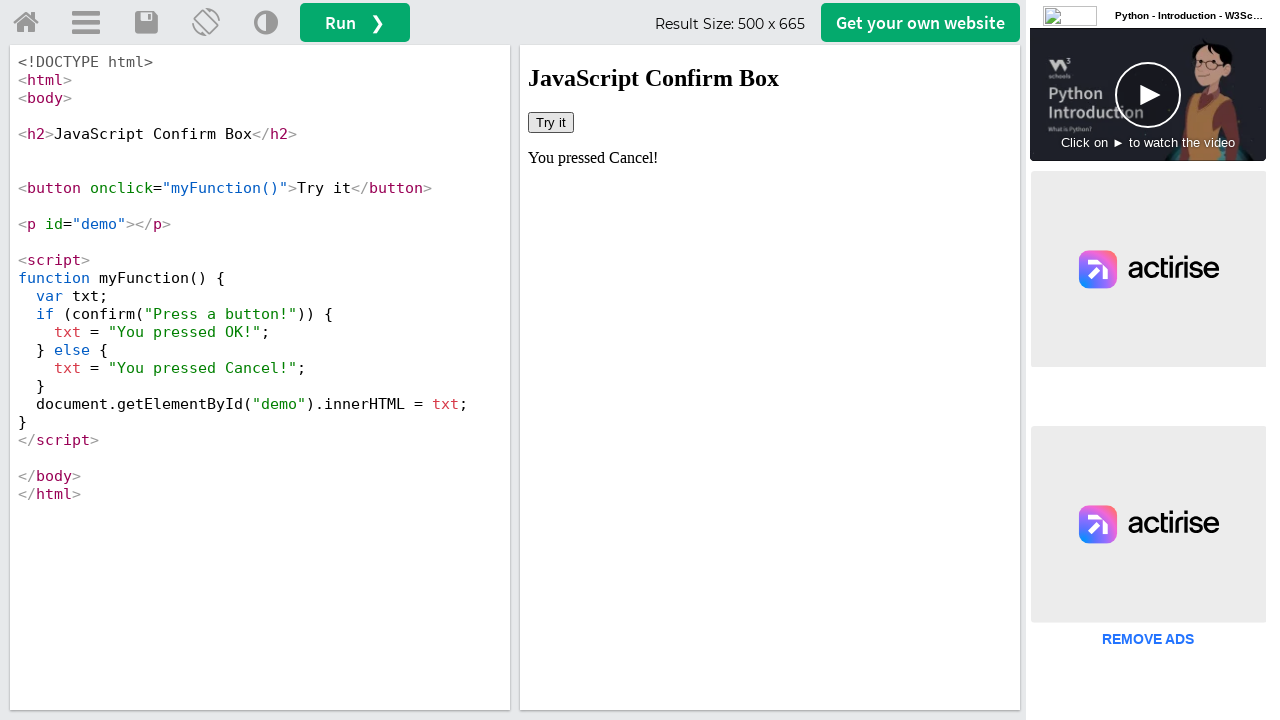

Set up dialog handler to accept confirm dialog
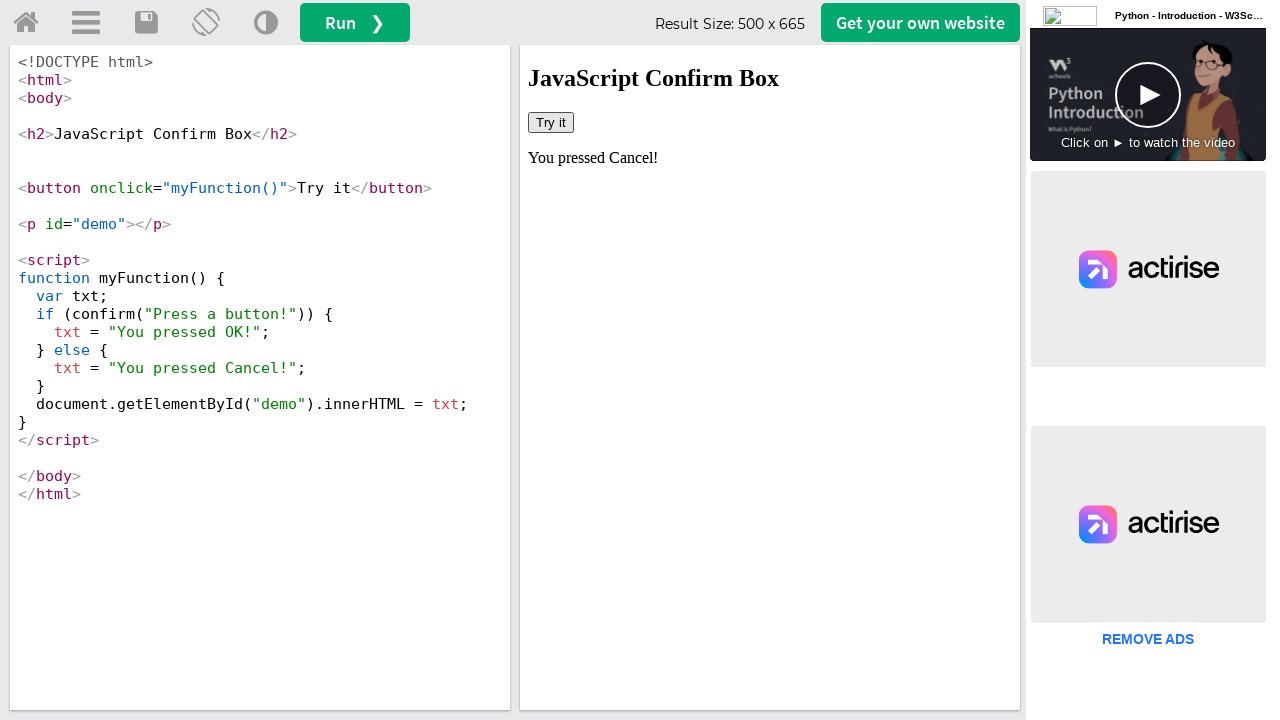

Retrieved result text from #demo element
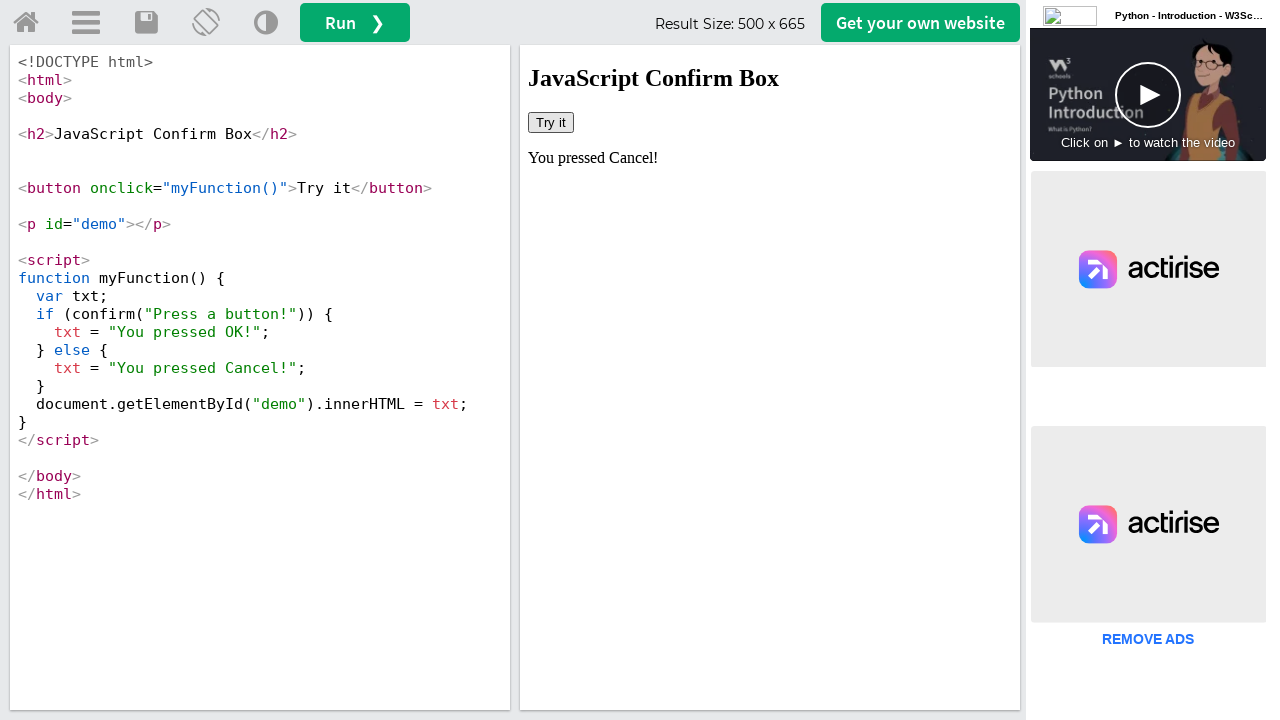

Alert acceptance verification failed - expected text not found
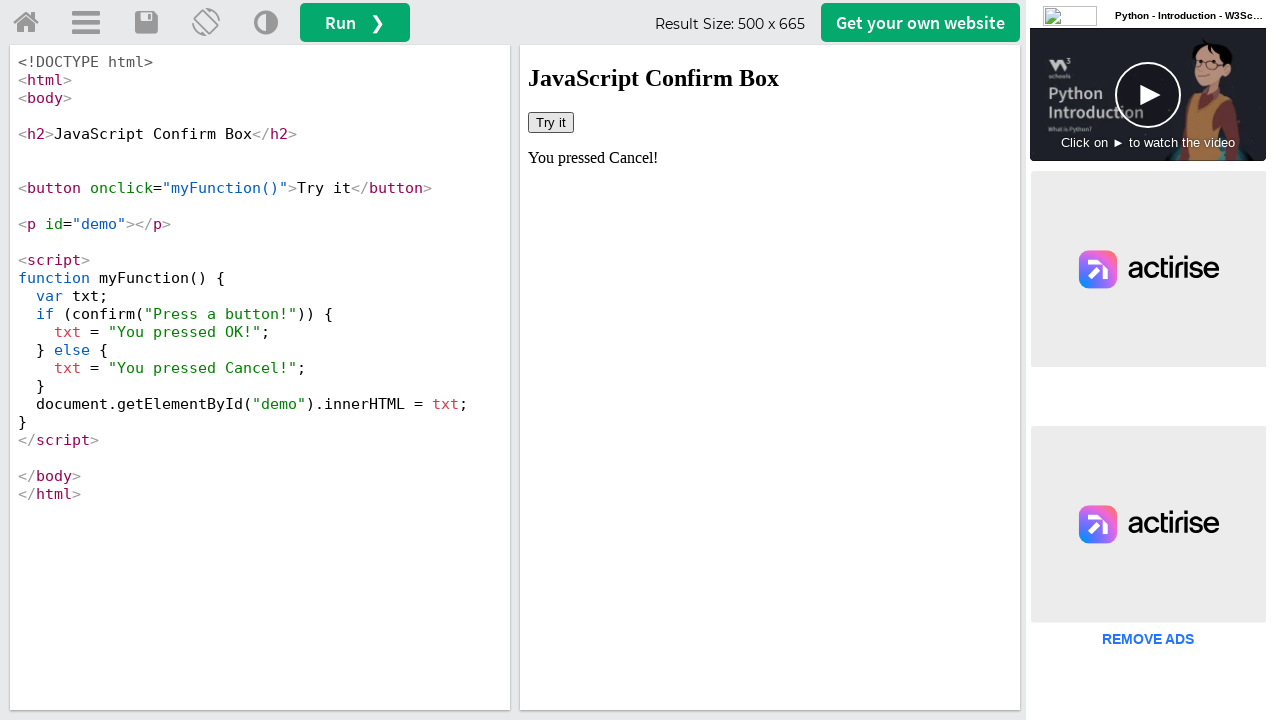

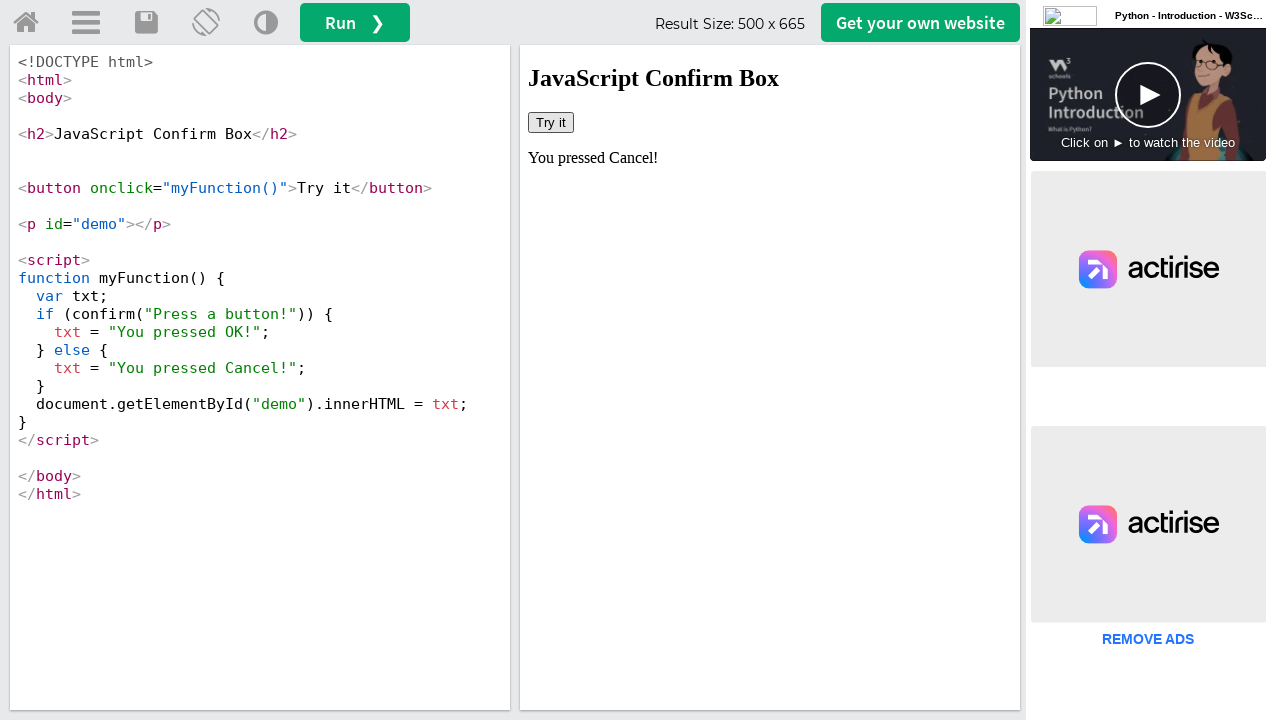